Tests unsuccessful login attempt with empty credentials by clicking login button without filling any fields and verifying error message

Starting URL: https://www.saucedemo.com/

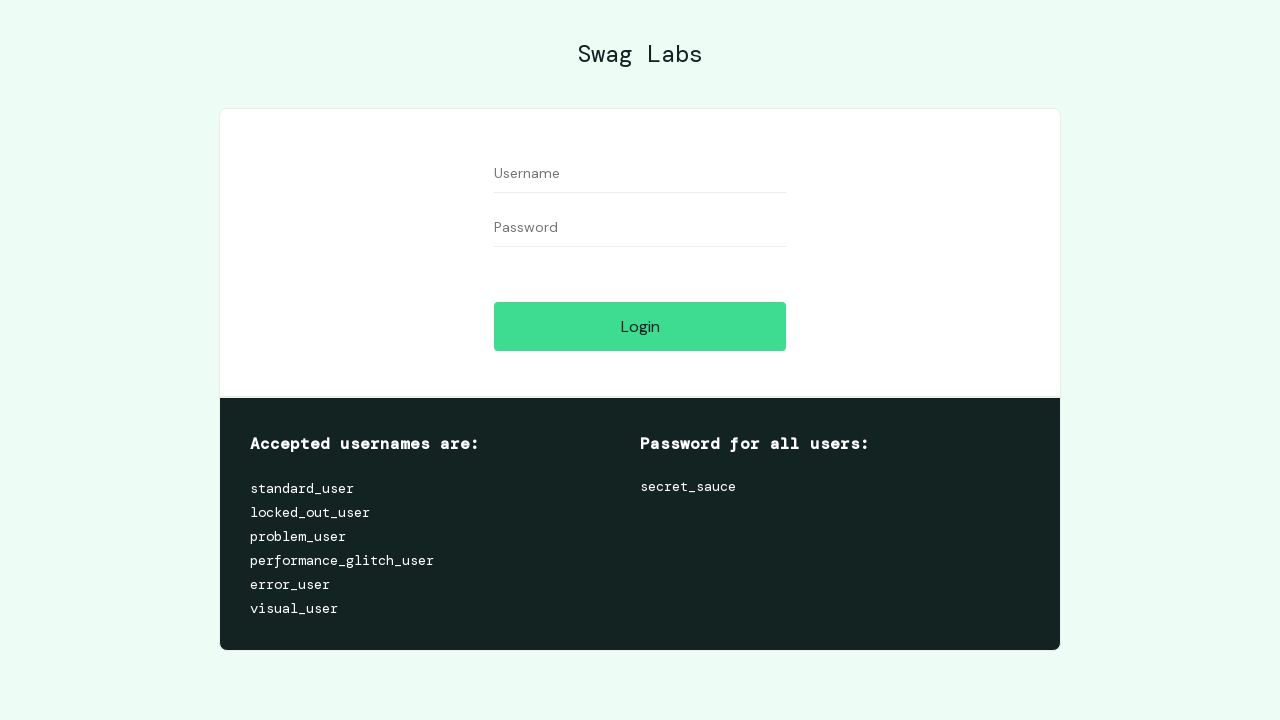

Clicked login button without filling any credentials at (640, 326) on #login-button
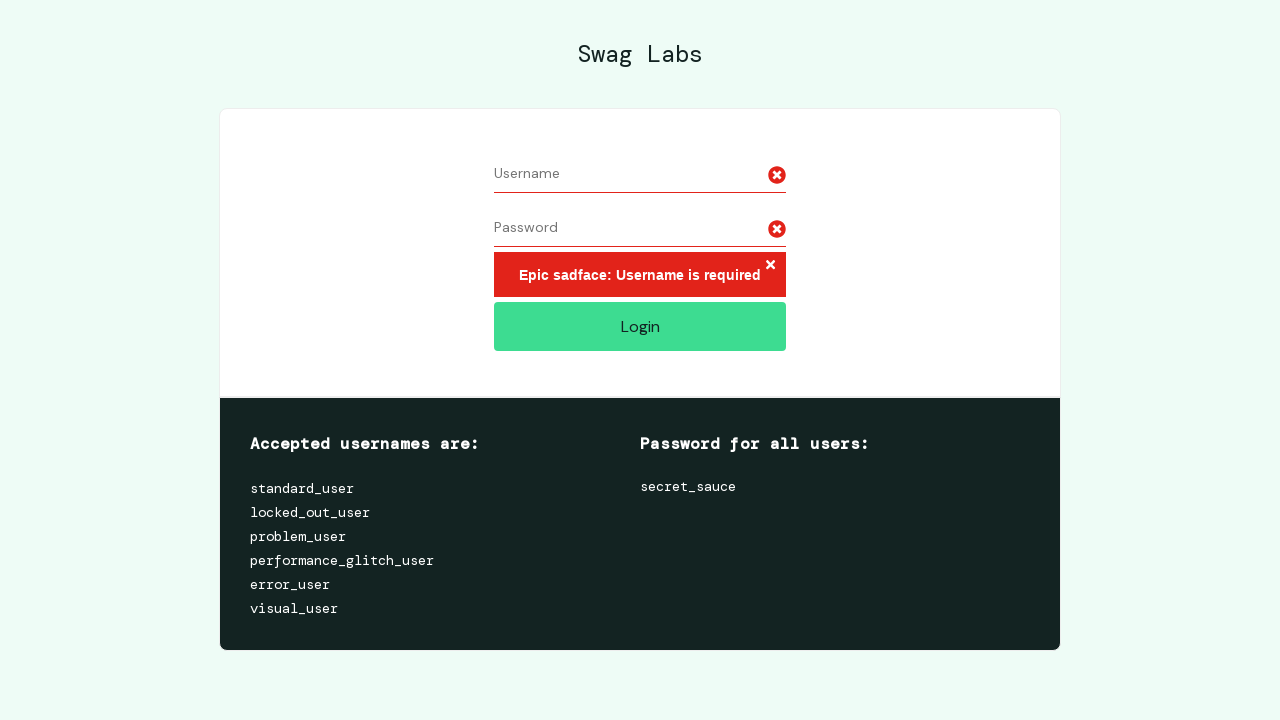

Verified error message 'Epic sadface: Username is required' appeared
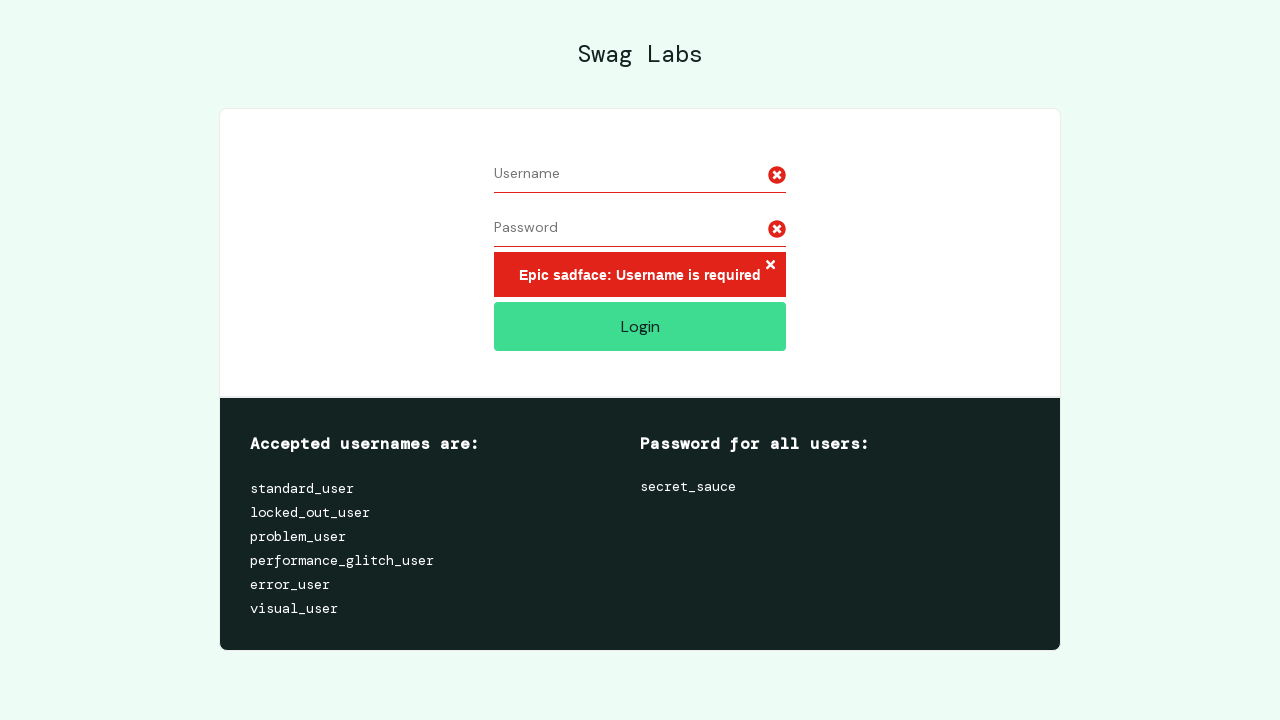

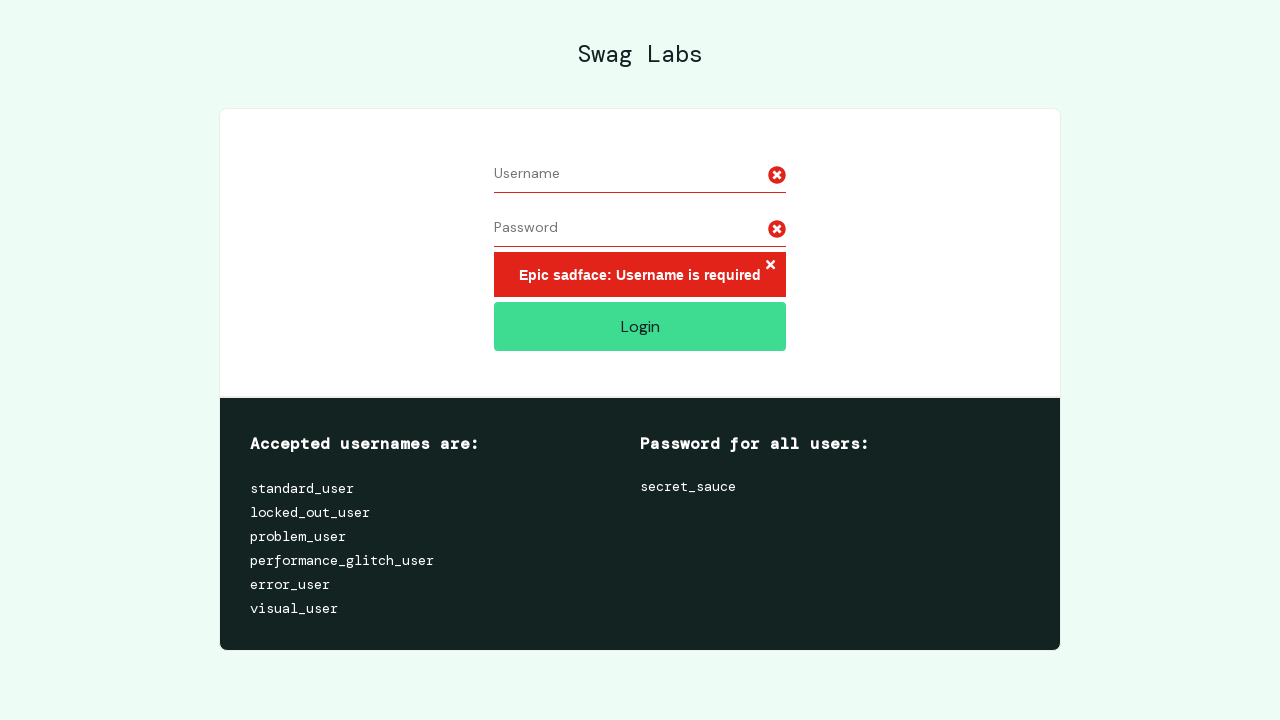